Navigates to MakeMyTrip flights page to load the flight booking interface

Starting URL: http://www.Makemytrip.com/flights

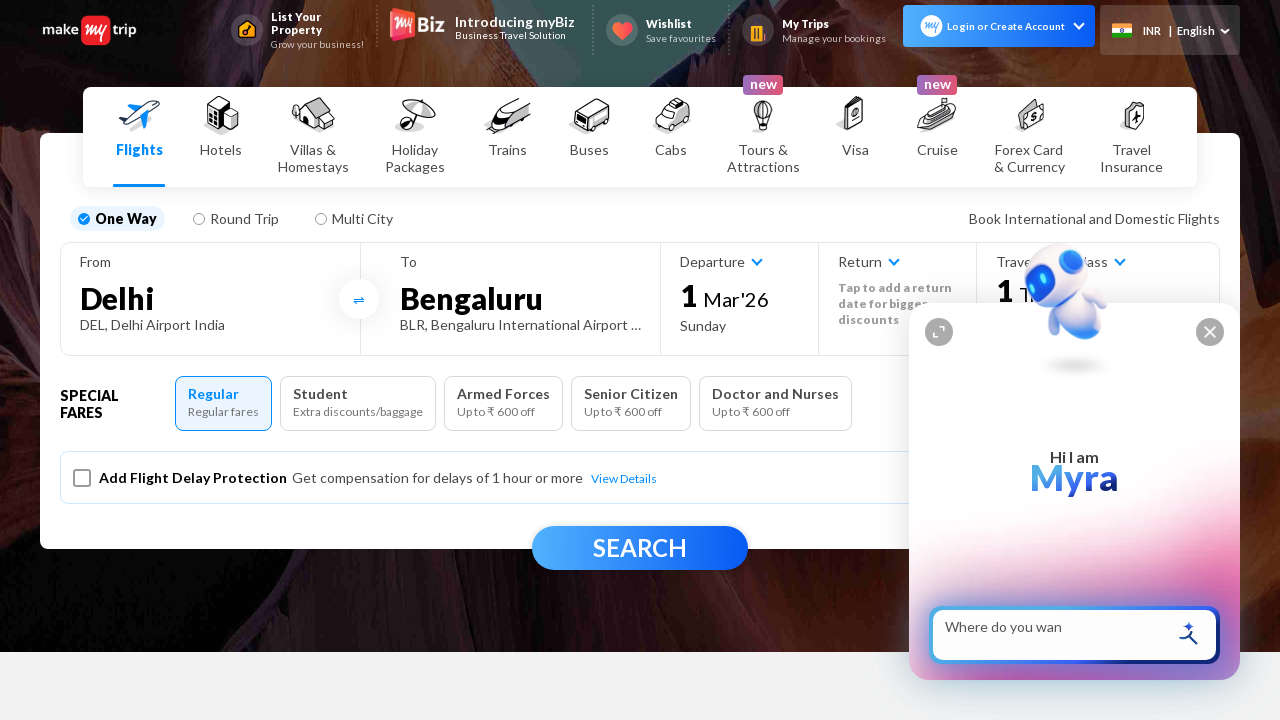

MakeMyTrip flights page DOM content loaded
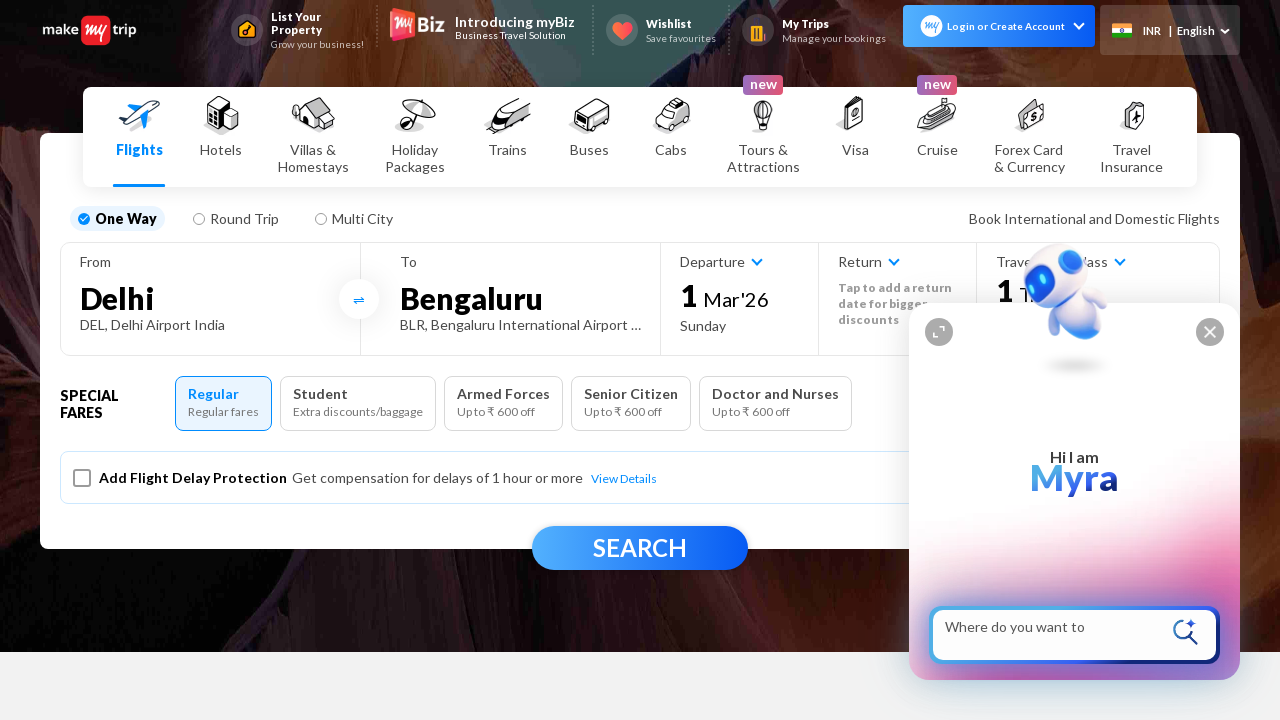

Main page body element is visible and ready
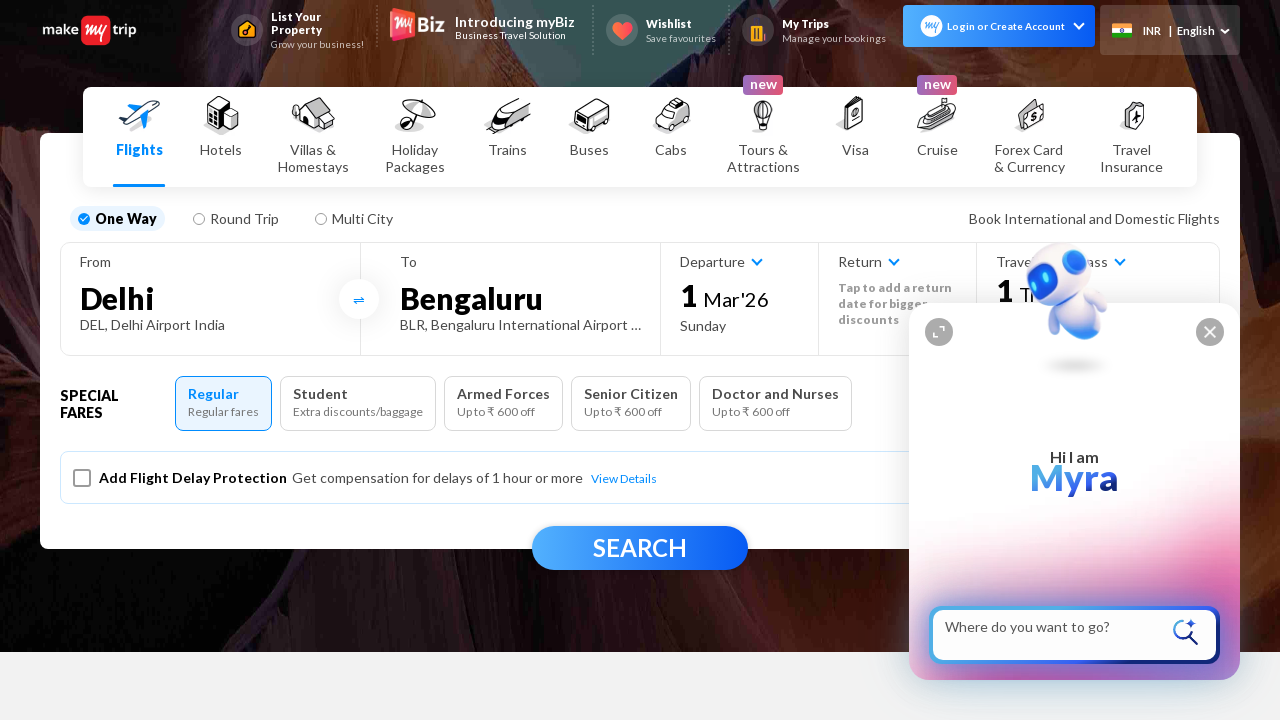

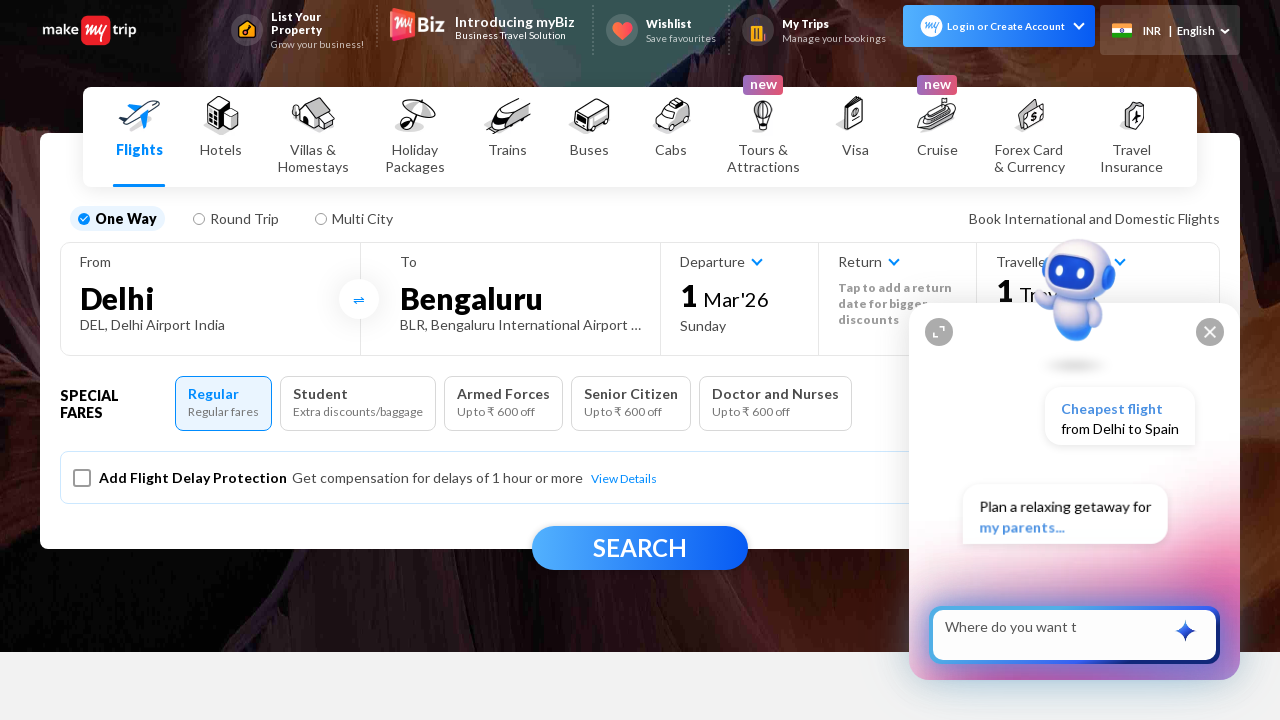